Tests the search functionality by entering "Java" in the search field, submitting, and verifying search results are displayed

Starting URL: https://stepik.org/

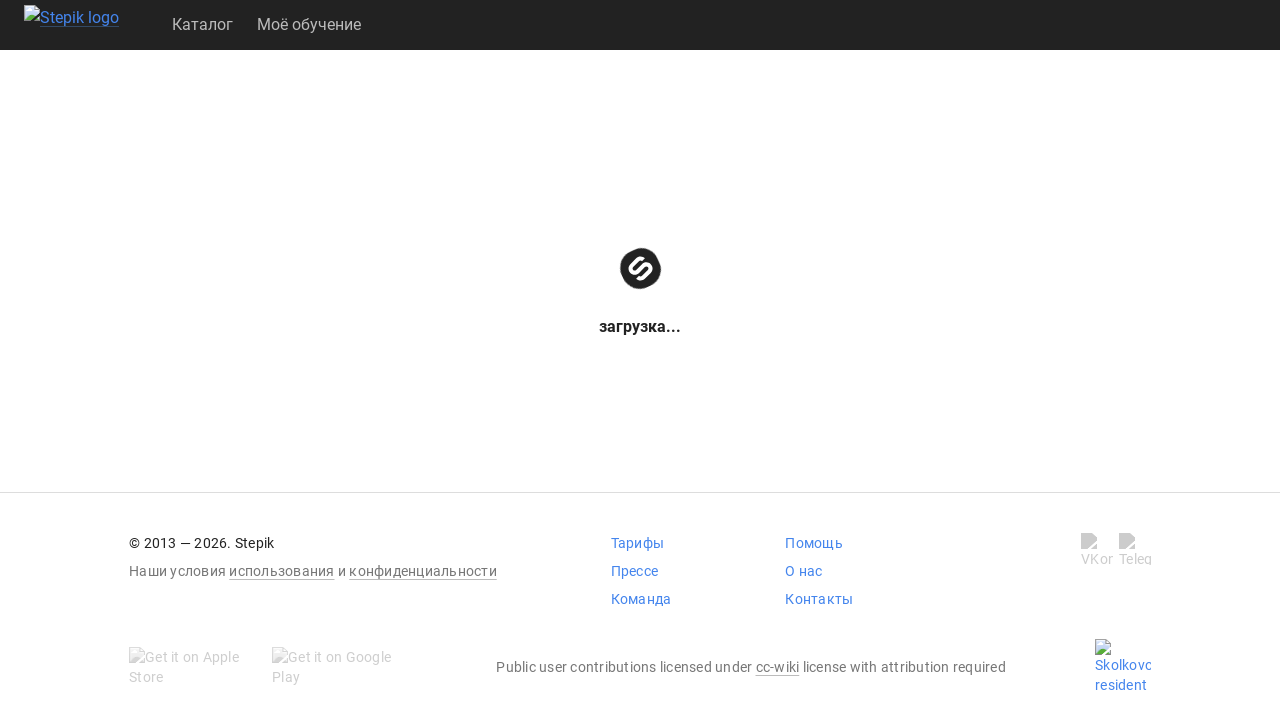

Filled search field with 'Java' on .search-form__input
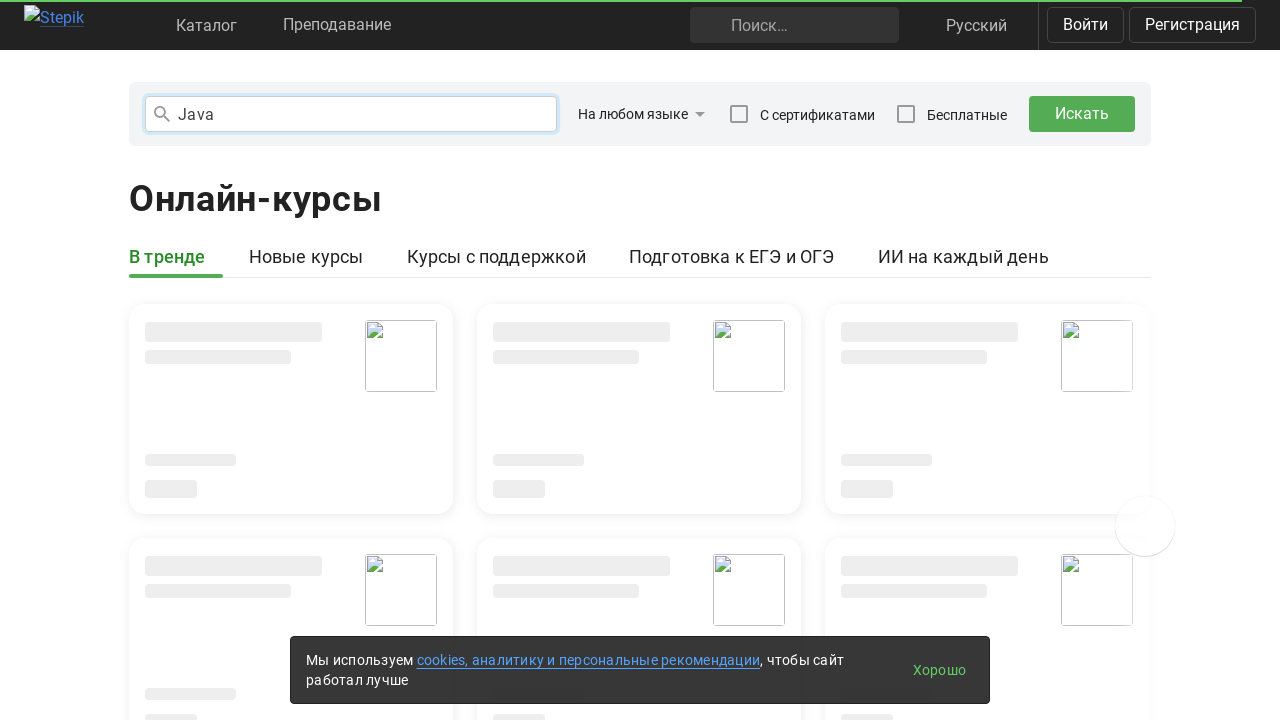

Clicked search submit button at (1082, 114) on .search-form__submit
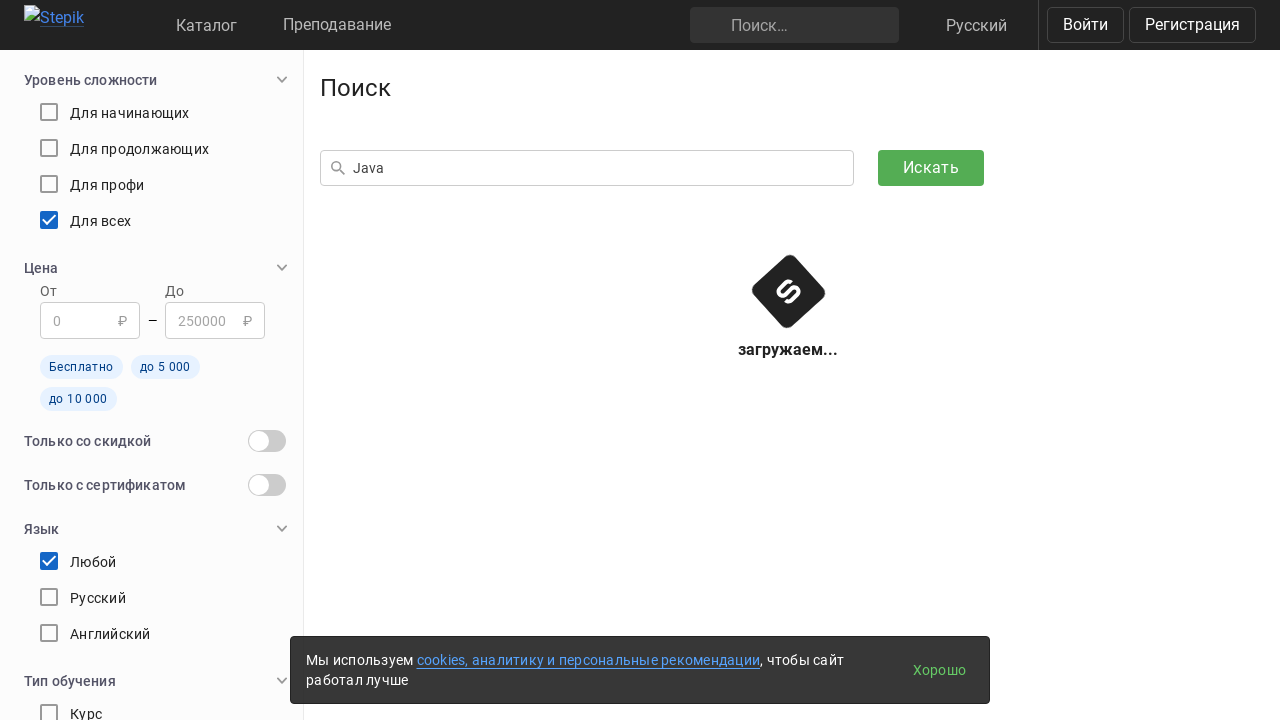

Pressed Enter to submit search on .search-form__input
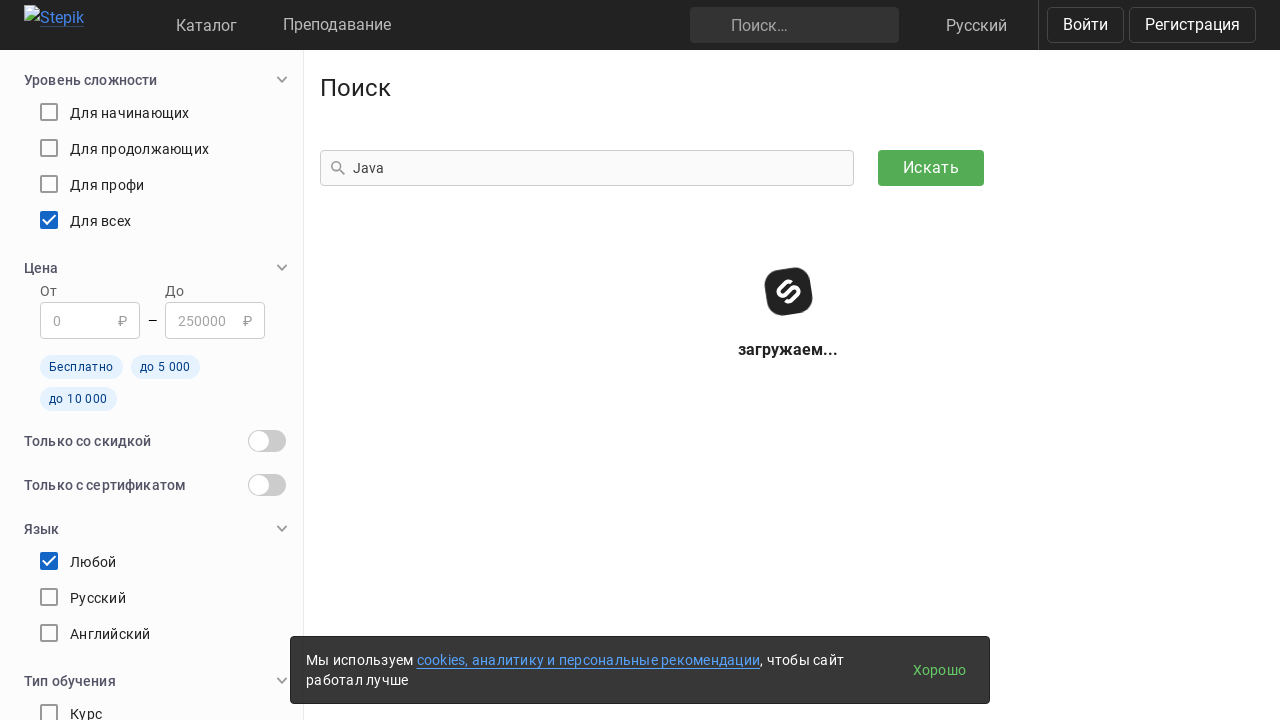

Search results loaded successfully
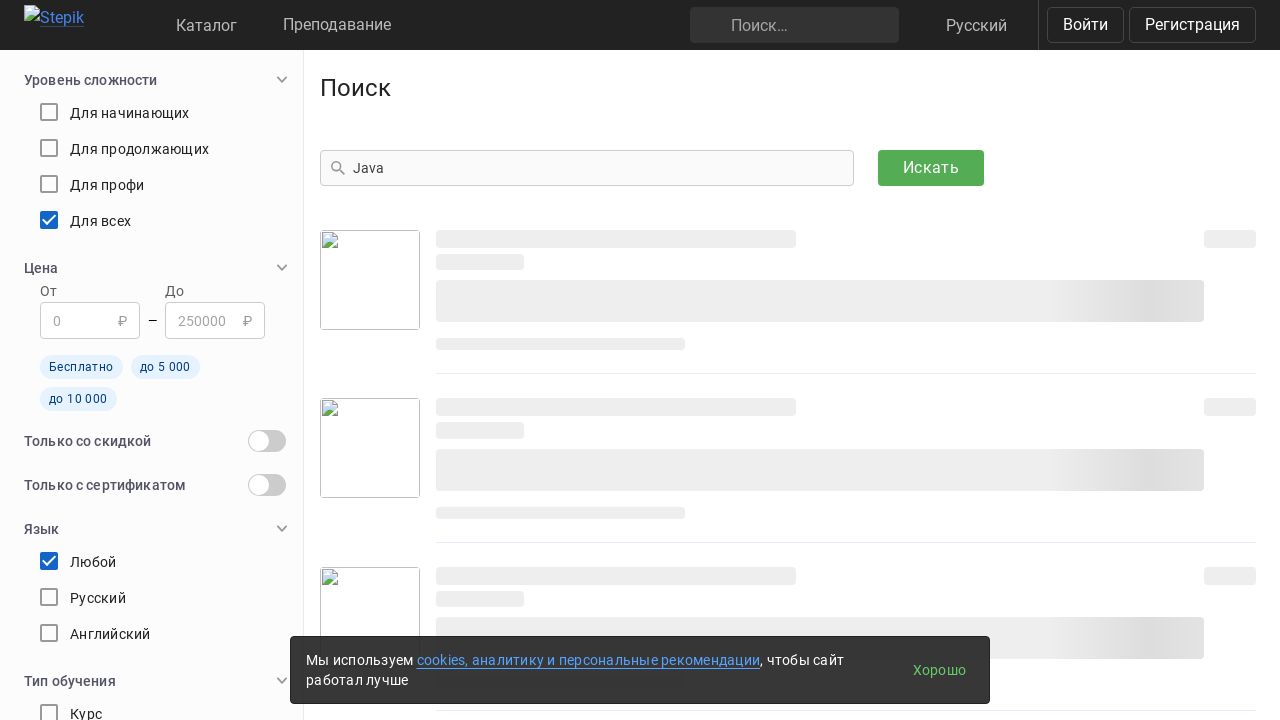

Verified that search results are displayed with Java courses
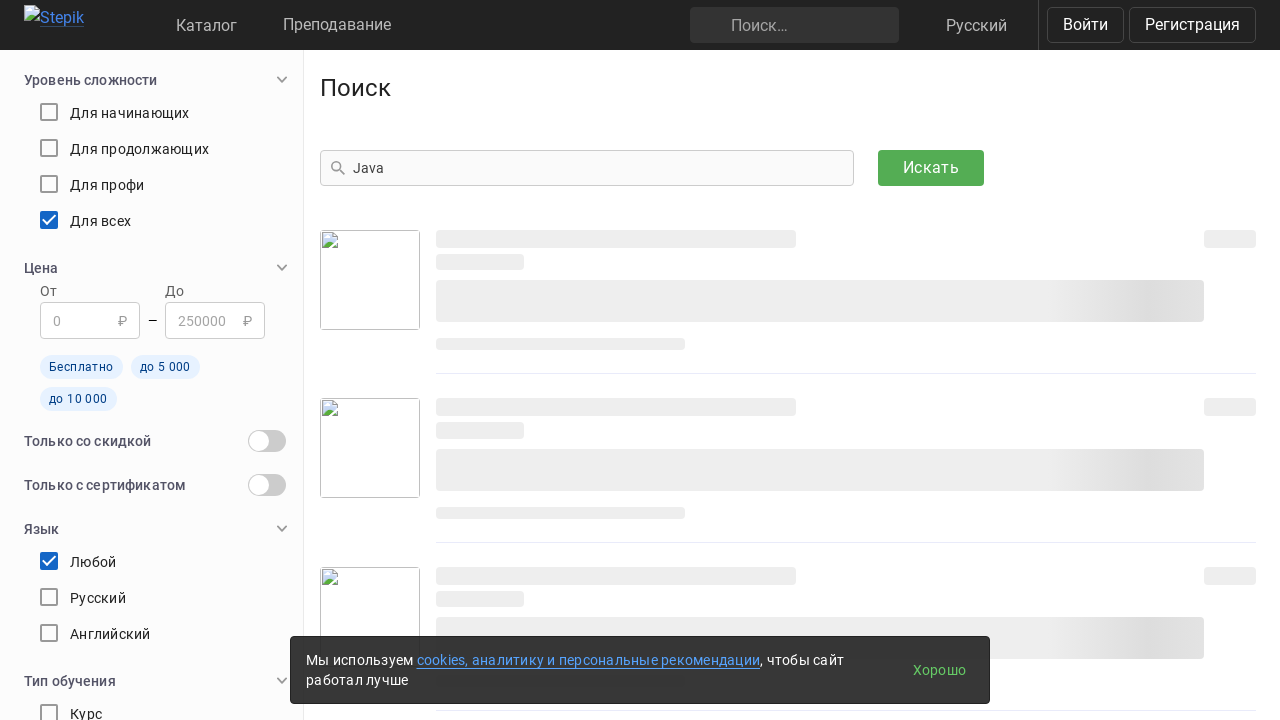

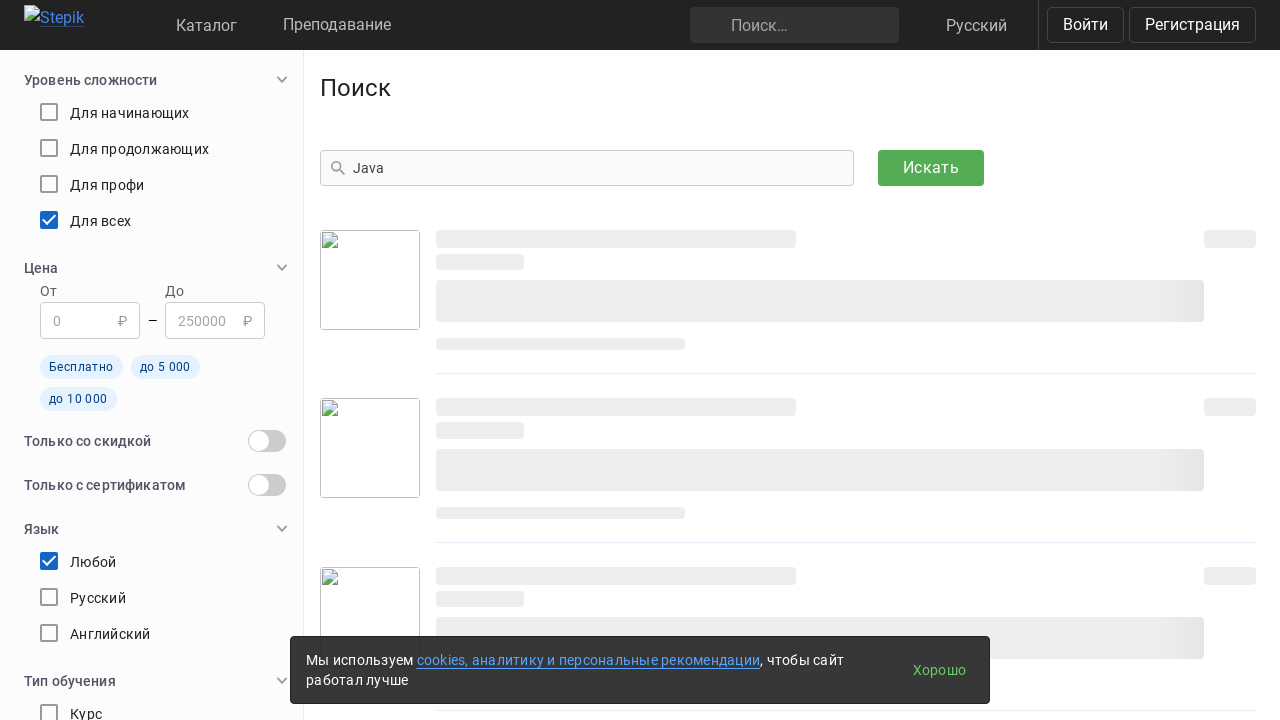